Navigates to testotomasyonu.com and verifies that the page loaded successfully by checking the current URL matches the expected URL.

Starting URL: https://testotomasyonu.com/

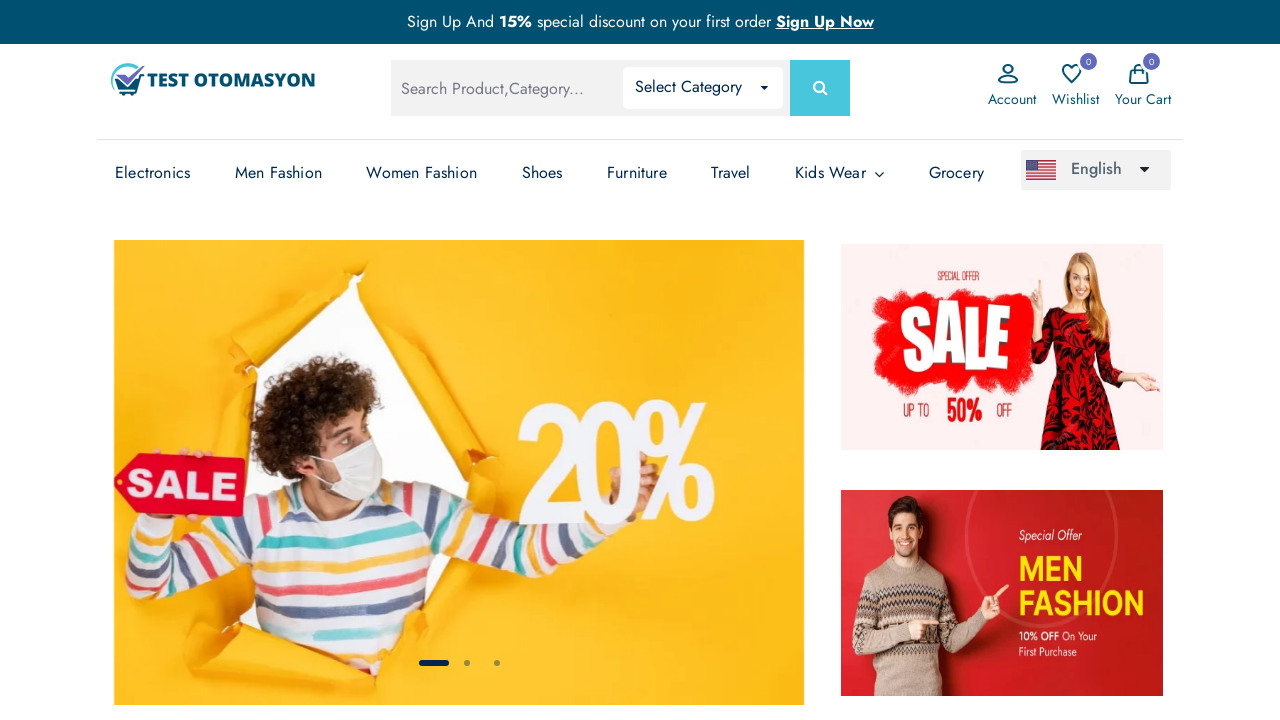

Retrieved current page URL
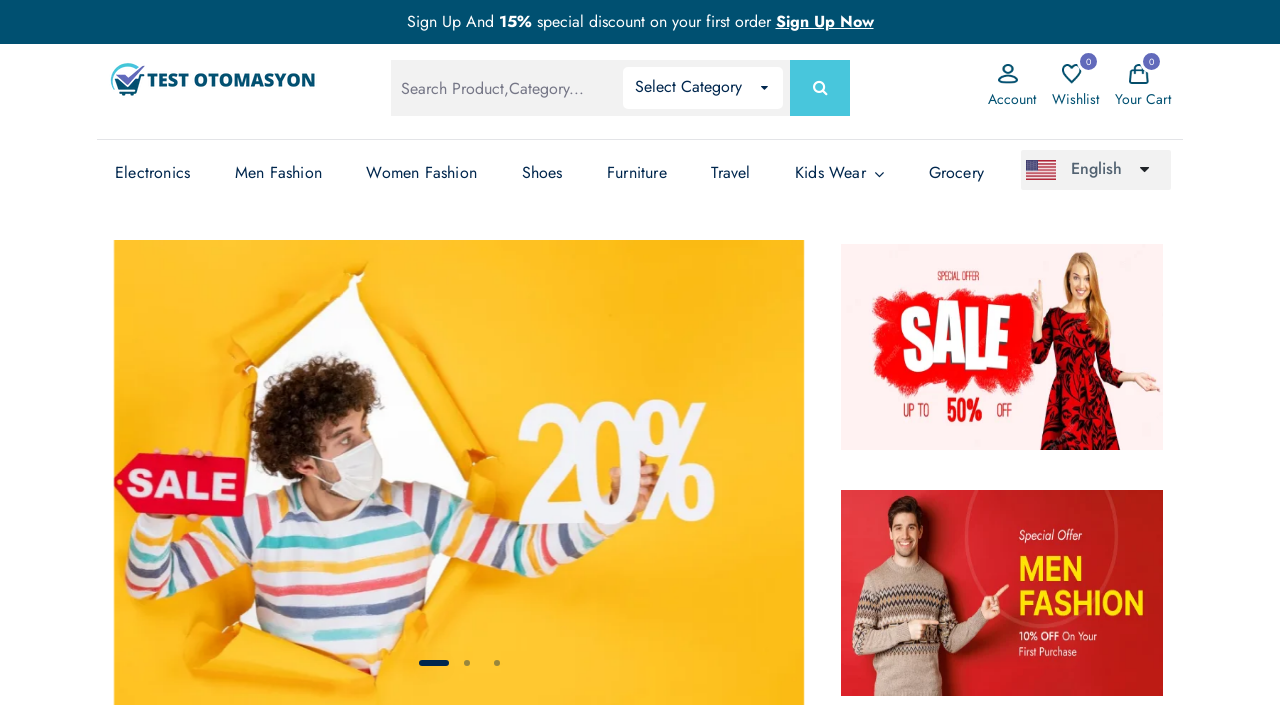

Verified page URL matches expected URL: https://testotomasyonu.com/
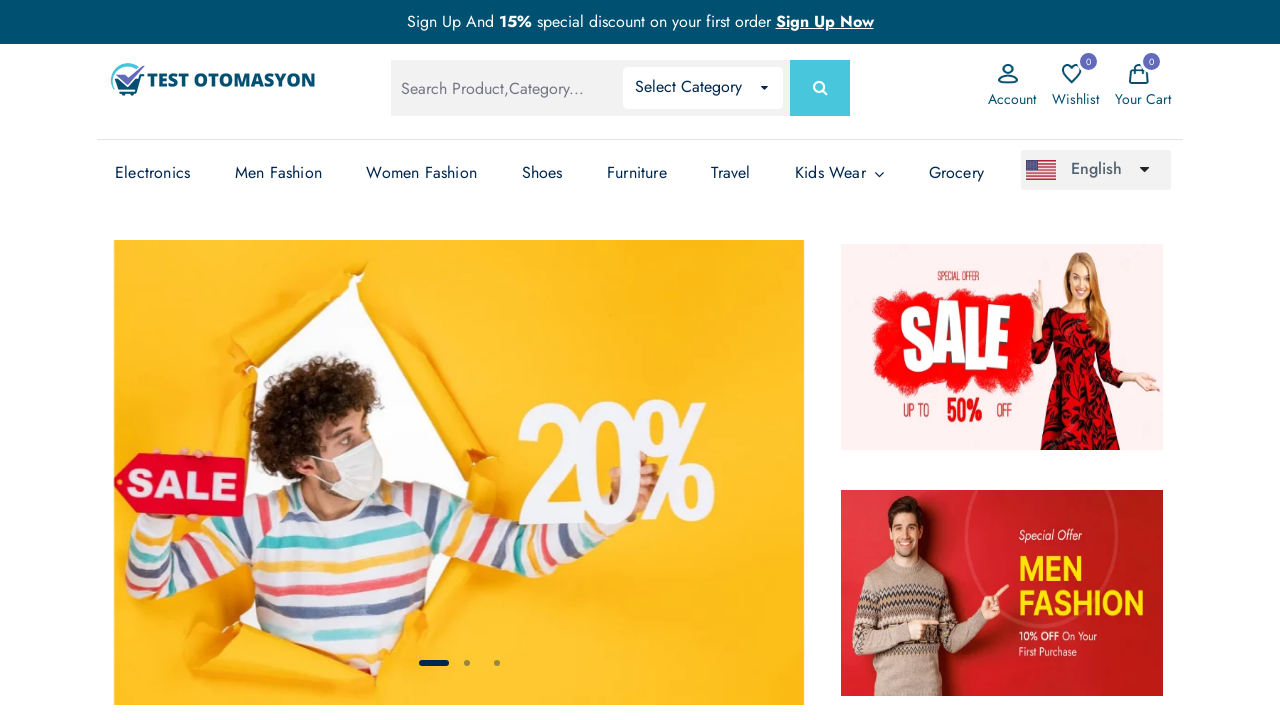

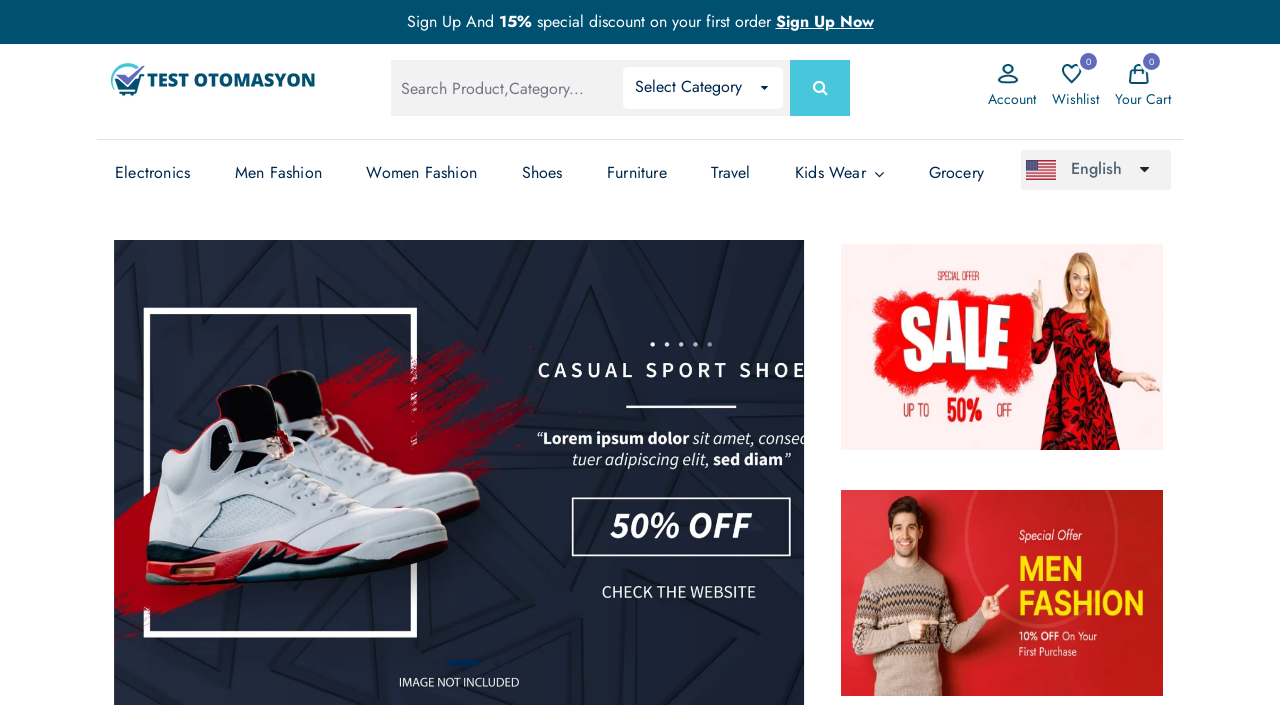